Tests the user registration form on an e-commerce playground site by filling out all required fields (first name, last name, email, phone, password) and submitting the form.

Starting URL: https://ecommerce-playground.lambdatest.io/index.php?route=account/register

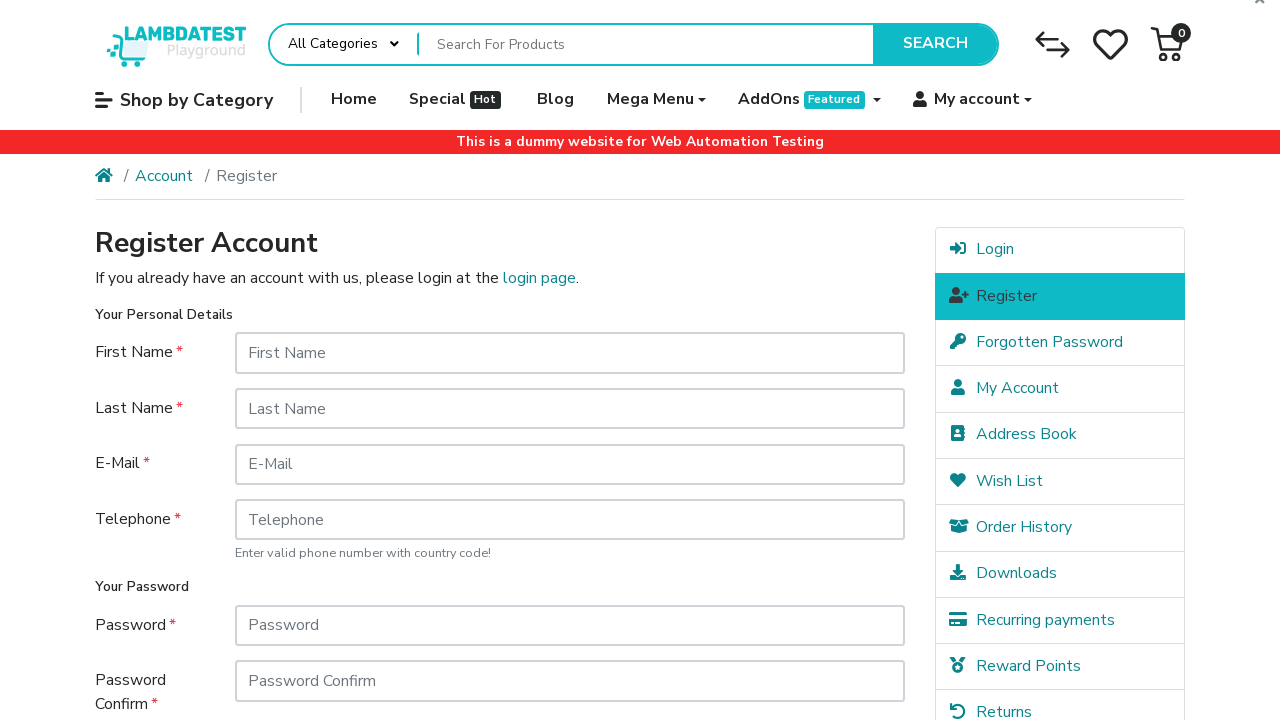

Filled first name field with 'Cinthia' on #input-firstname
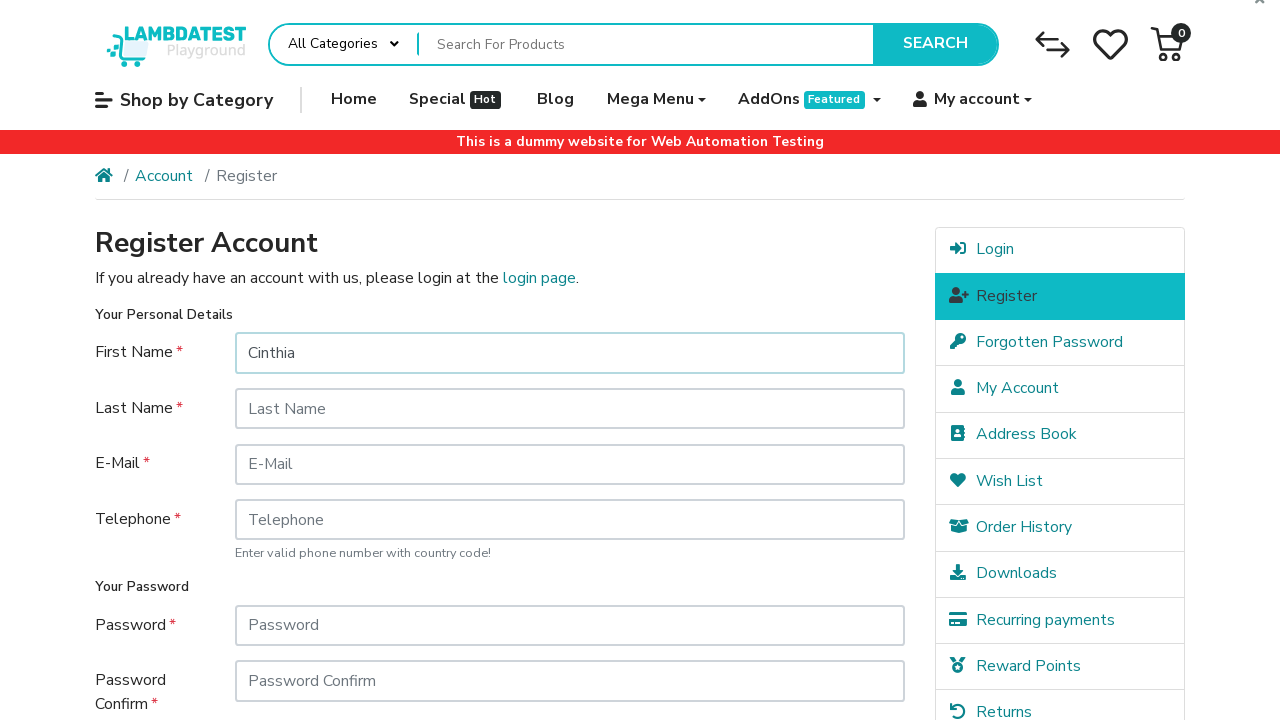

Filled last name field with 'Fukami' on #input-lastname
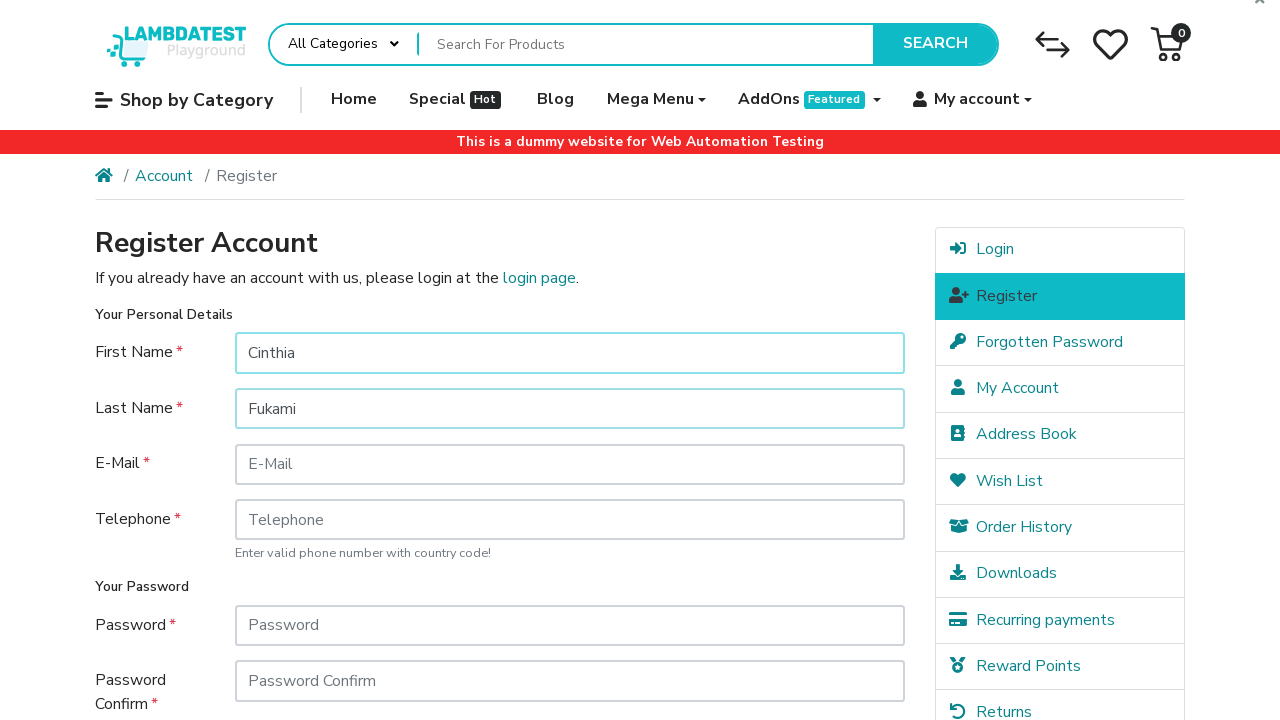

Filled email field with 'testuser7842@example.com' on #input-email
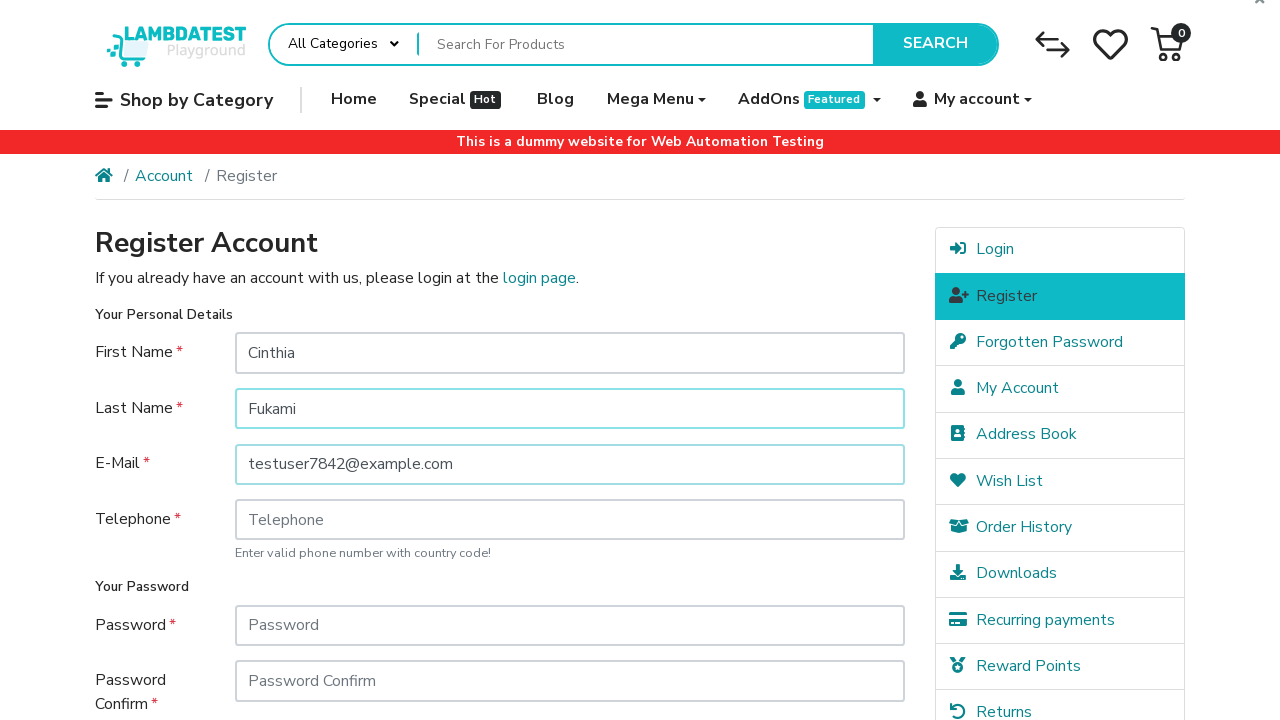

Filled telephone field with '5551234567' on #input-telephone
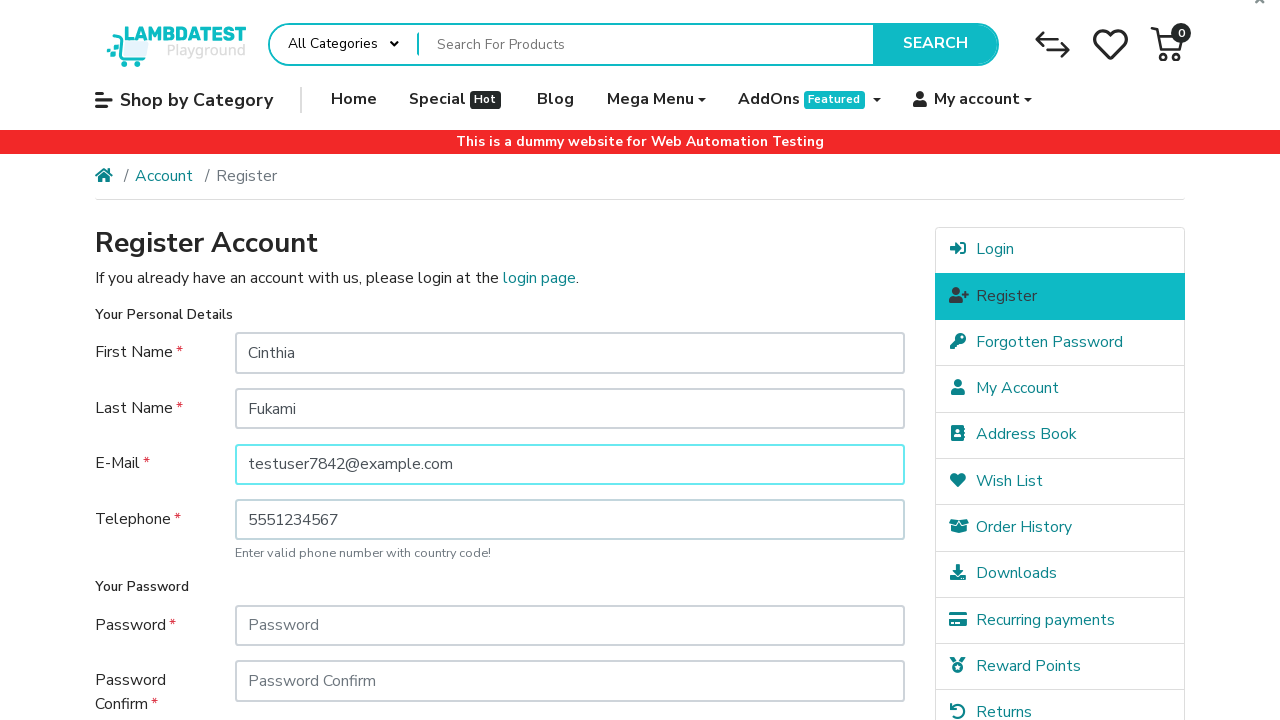

Filled password field with 'SecurePass123!' on #input-password
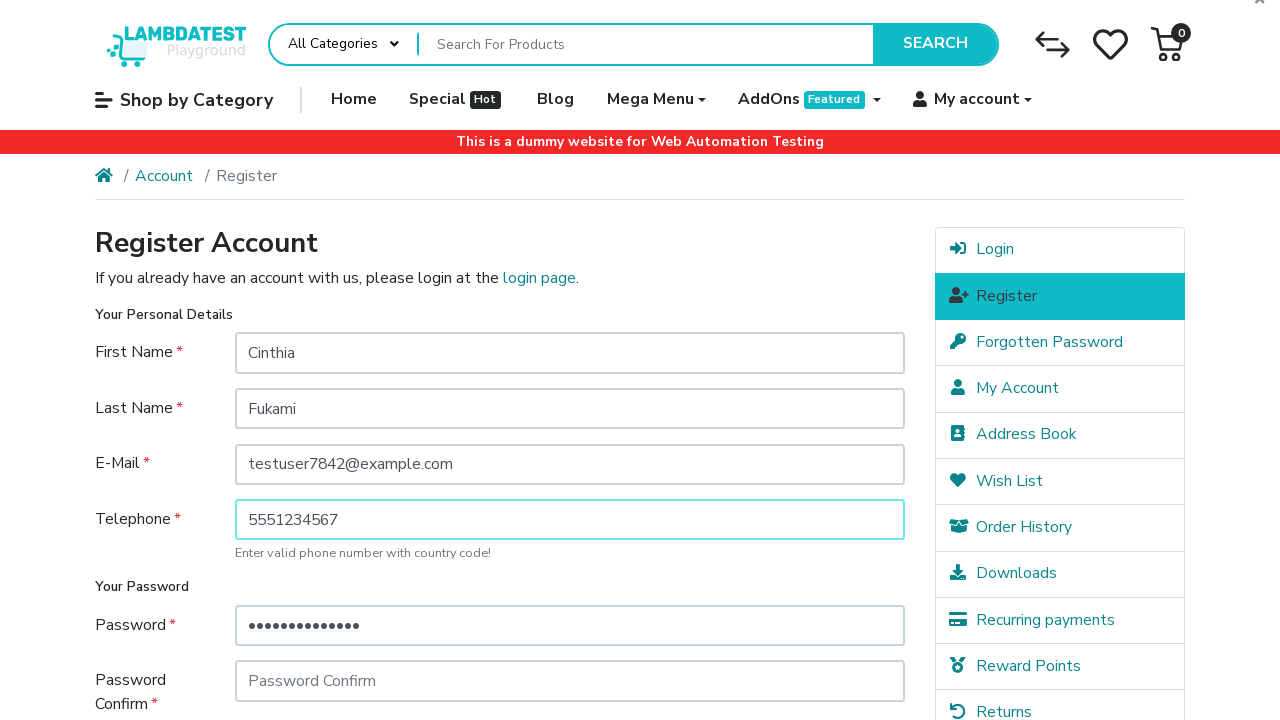

Filled password confirmation field with 'SecurePass123!' on #input-confirm
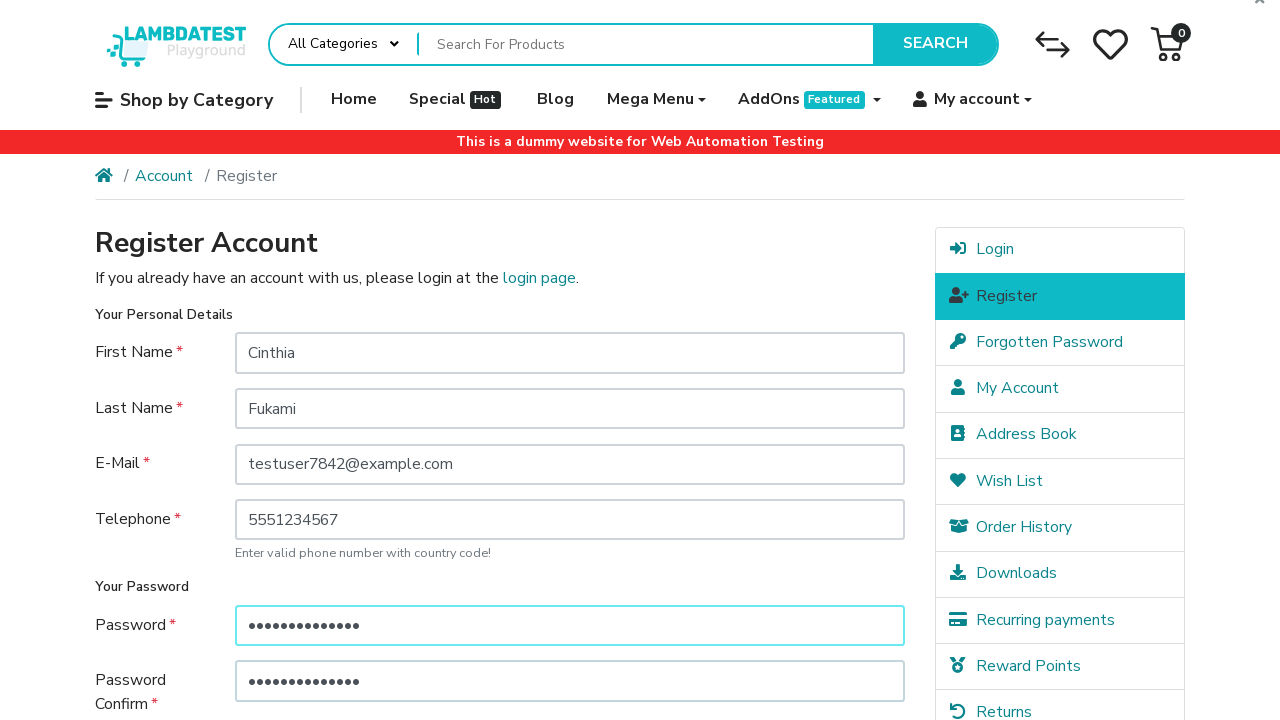

Clicked newsletter subscribe option (No) at (333, 514) on xpath=//*[@id="content"]/form/fieldset[3]/div/div/div[2]
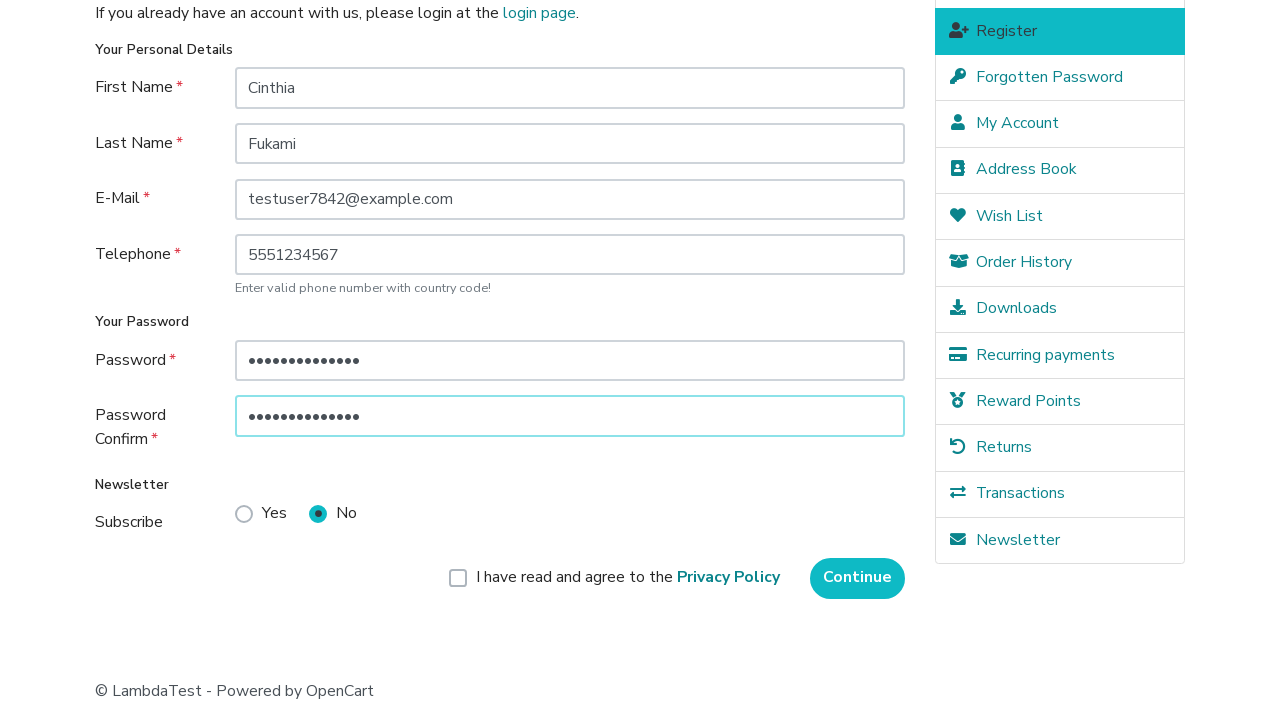

Clicked agree to terms checkbox at (628, 578) on xpath=//*[@id="content"]/form/div/div/div/label
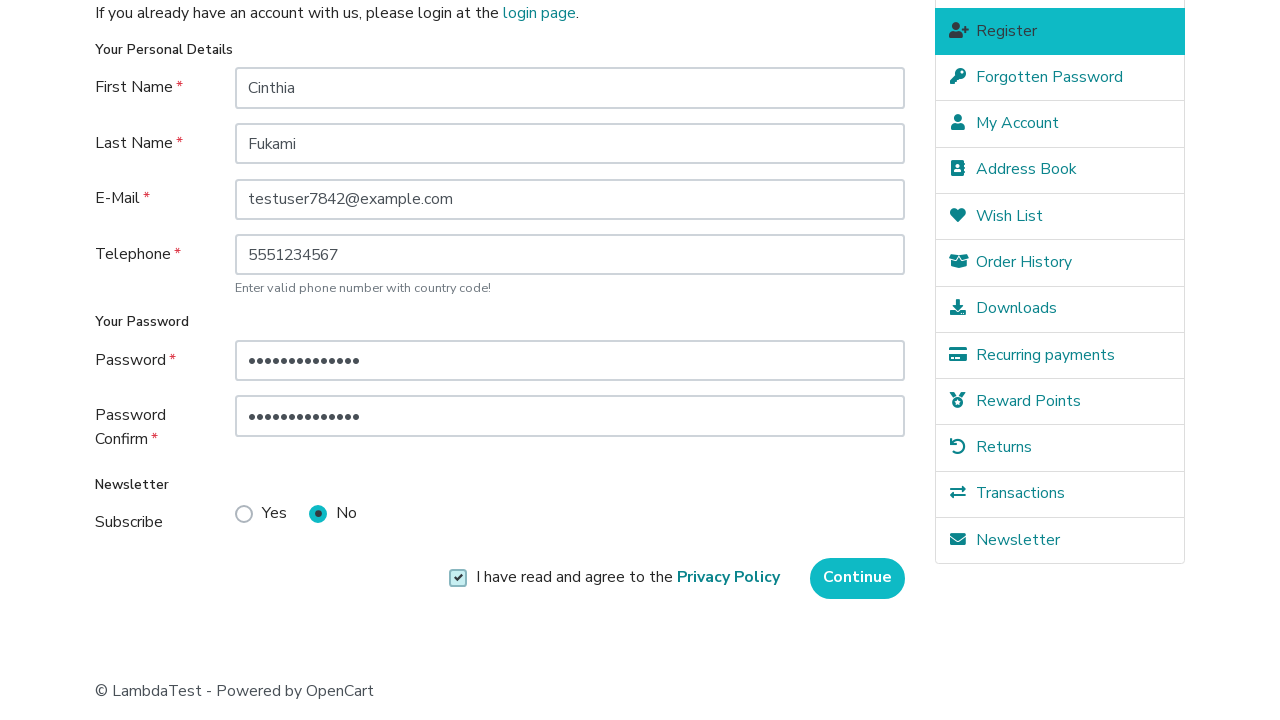

Clicked continue button to submit registration form at (858, 578) on xpath=//*[@id="content"]/form/div/div/input
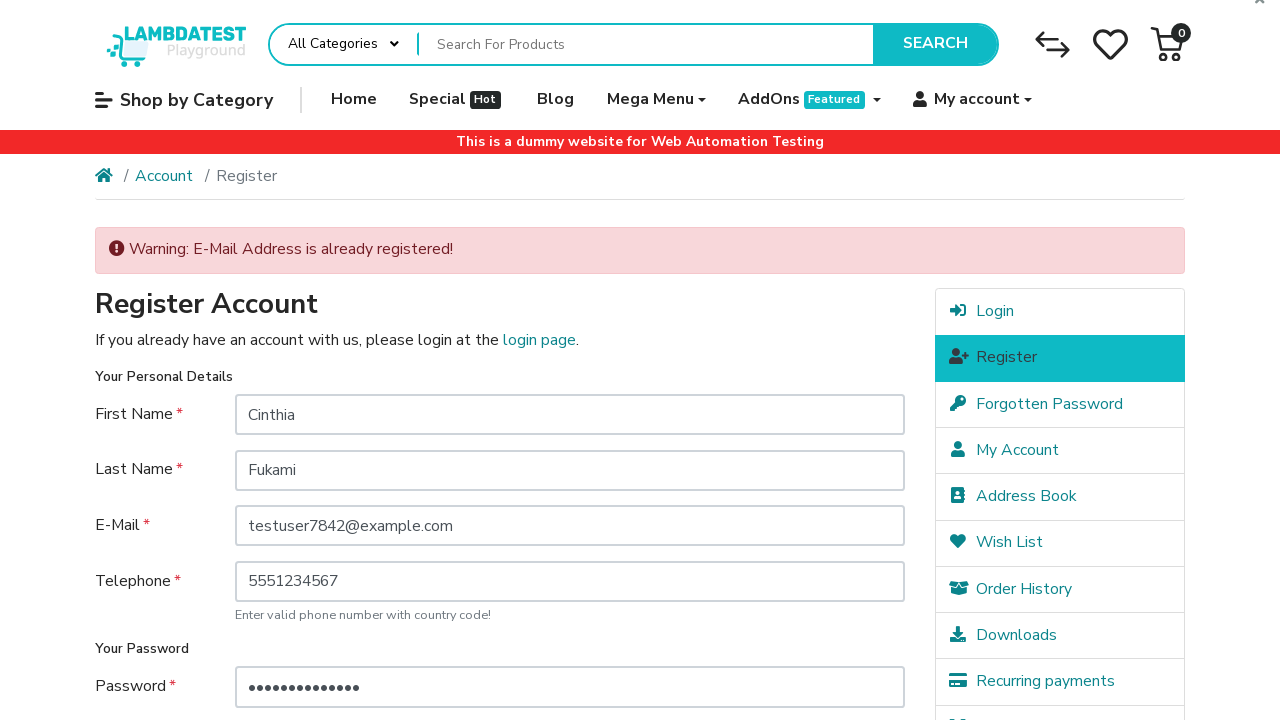

Scrolled down 200 pixels to view results
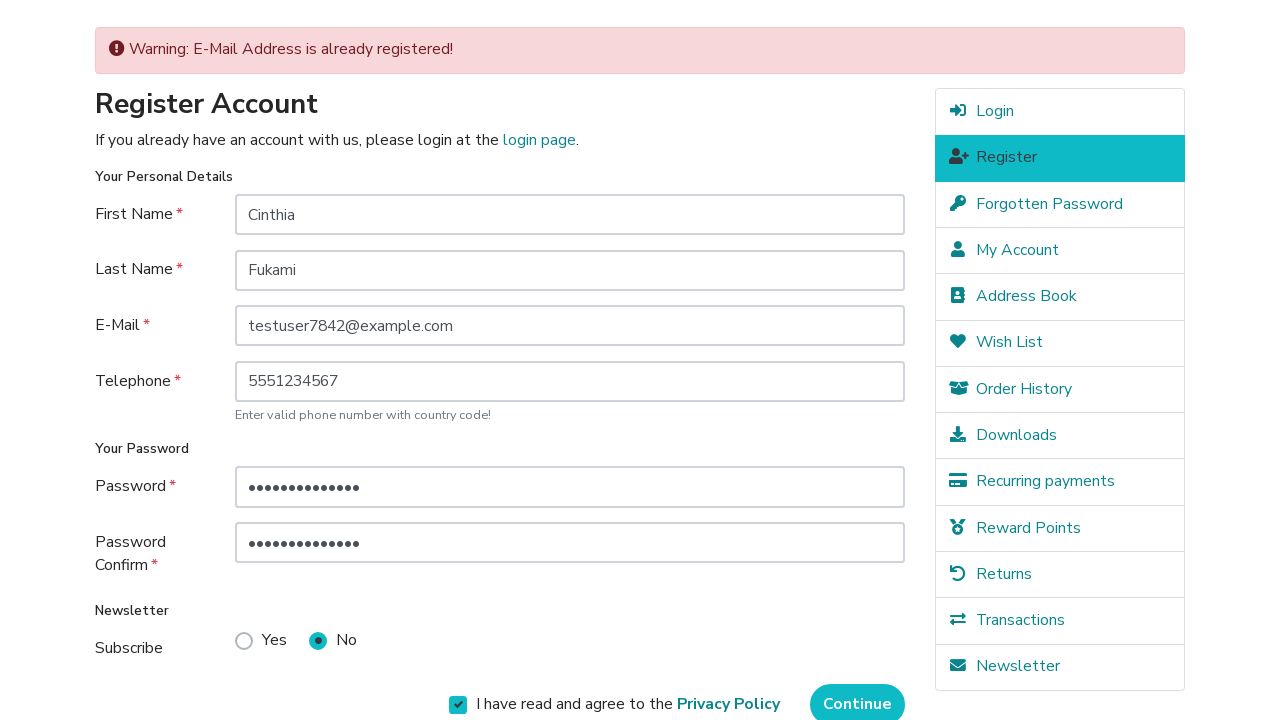

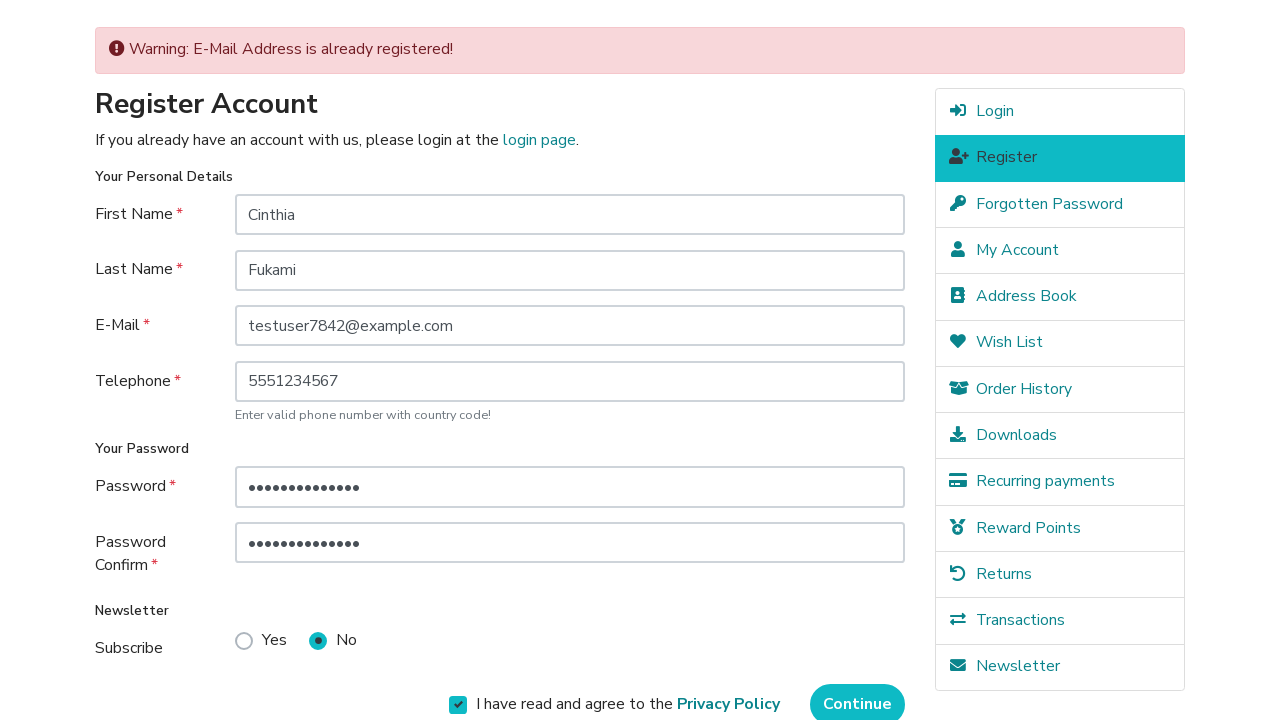